Navigates through a test website by clicking on navigation links to reach a specific page with mixed elements

Starting URL: https://teserat.github.io/welcome/

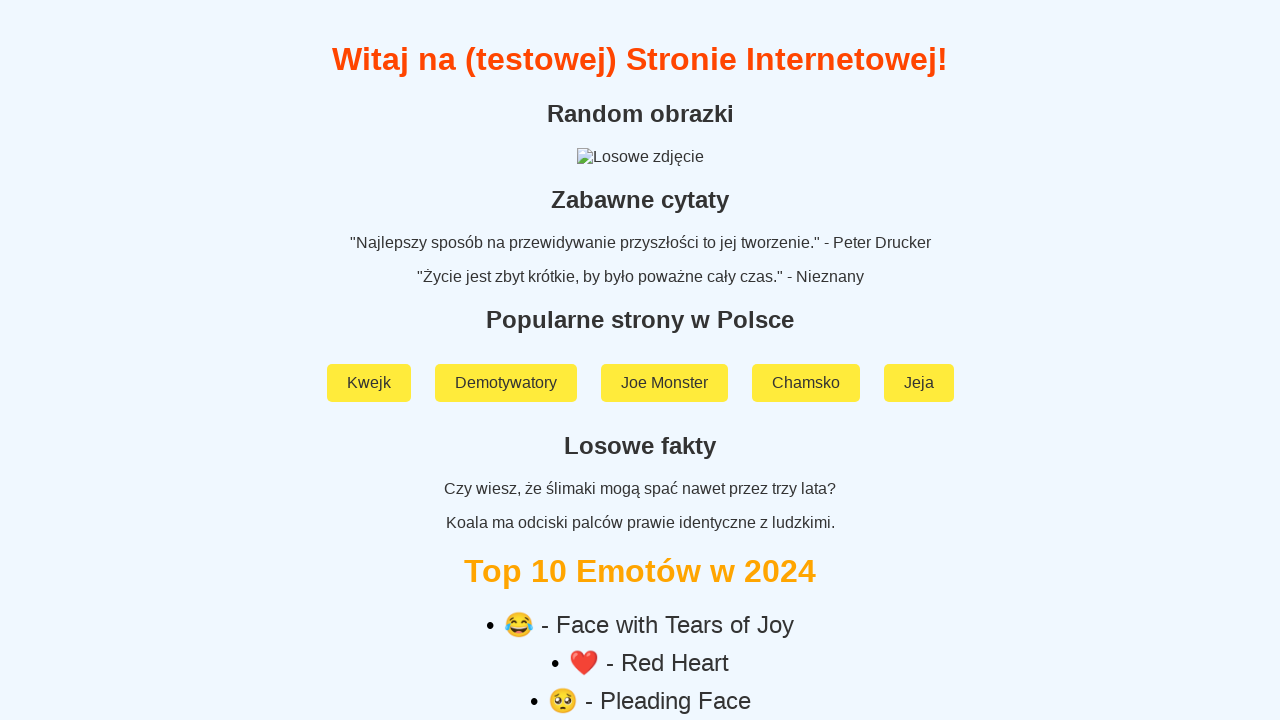

Clicked on the 'Rozchodniak' navigation link at (640, 592) on a:has-text('Rozchodniak')
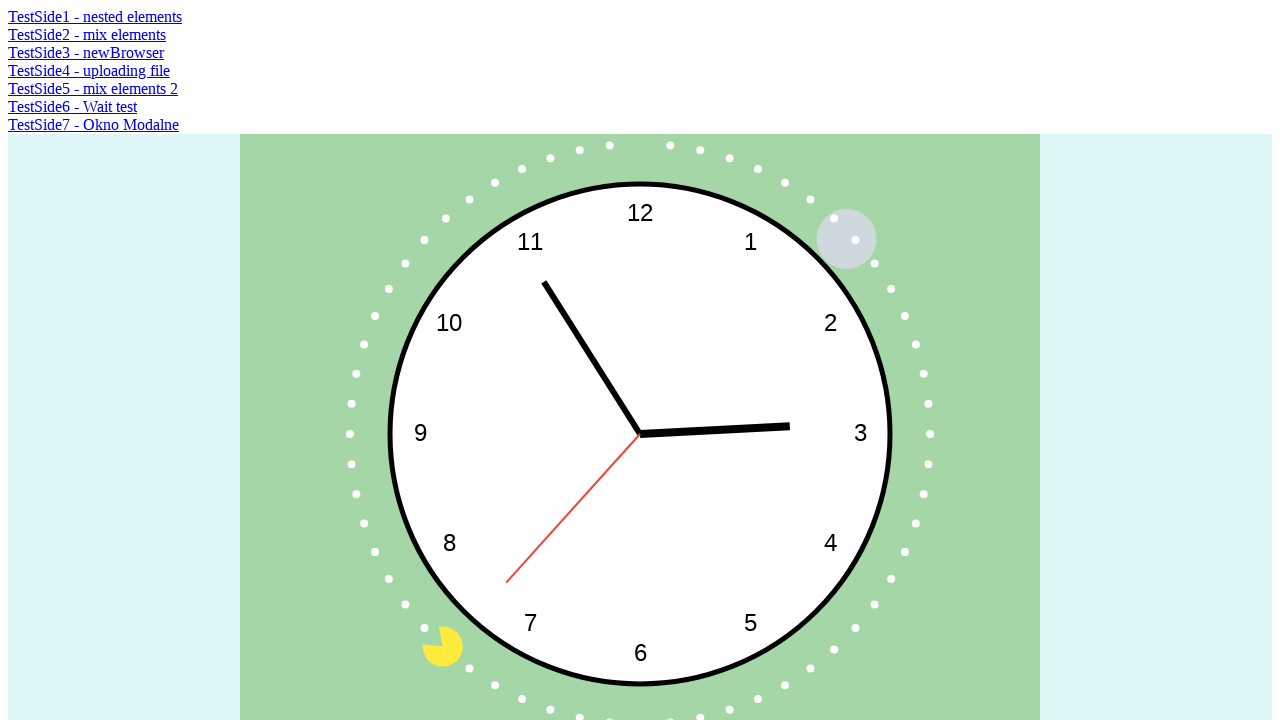

Clicked on the 'TestSide2 - mix elements' link at (87, 34) on a:has-text('TestSide2 - mix elements')
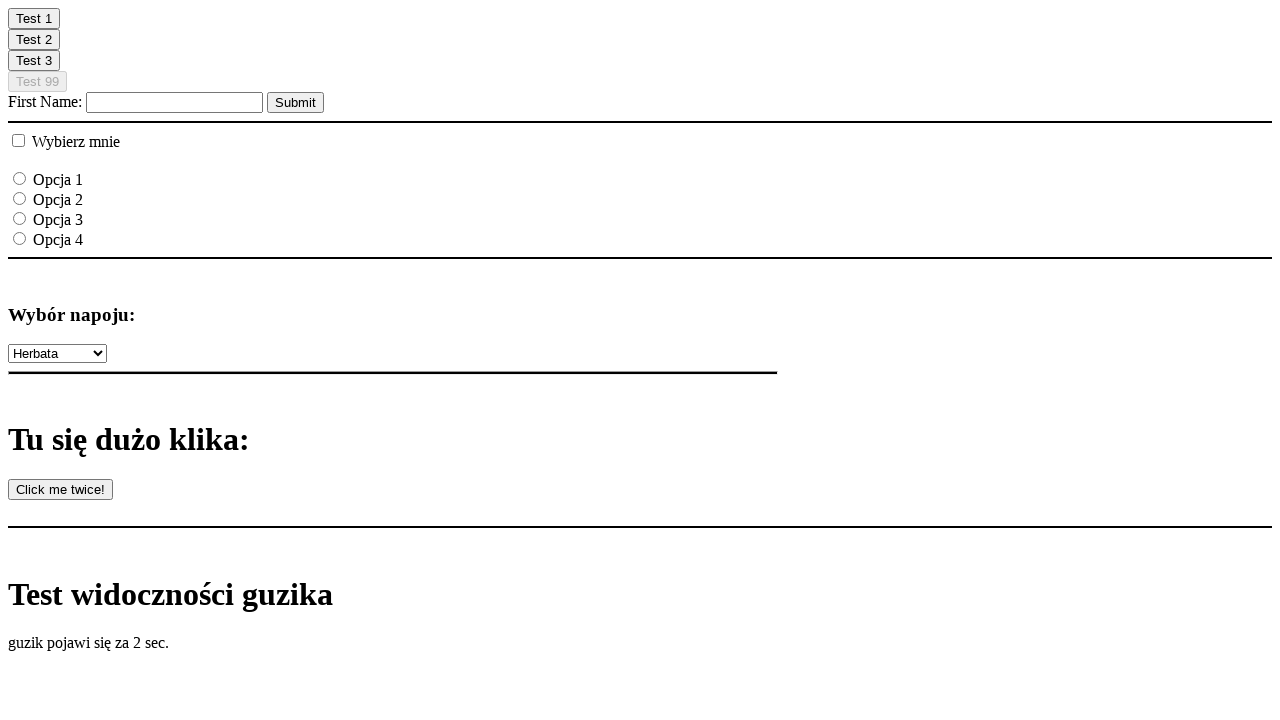

Retrieved page title: mix elements
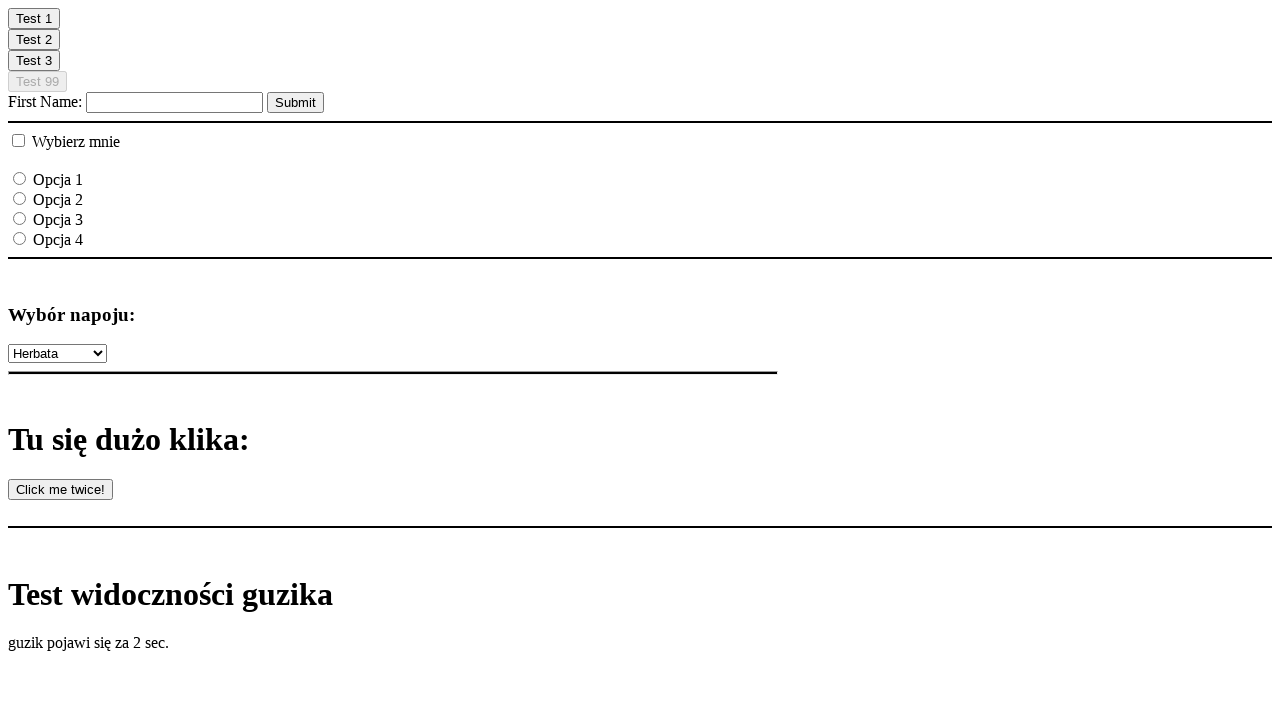

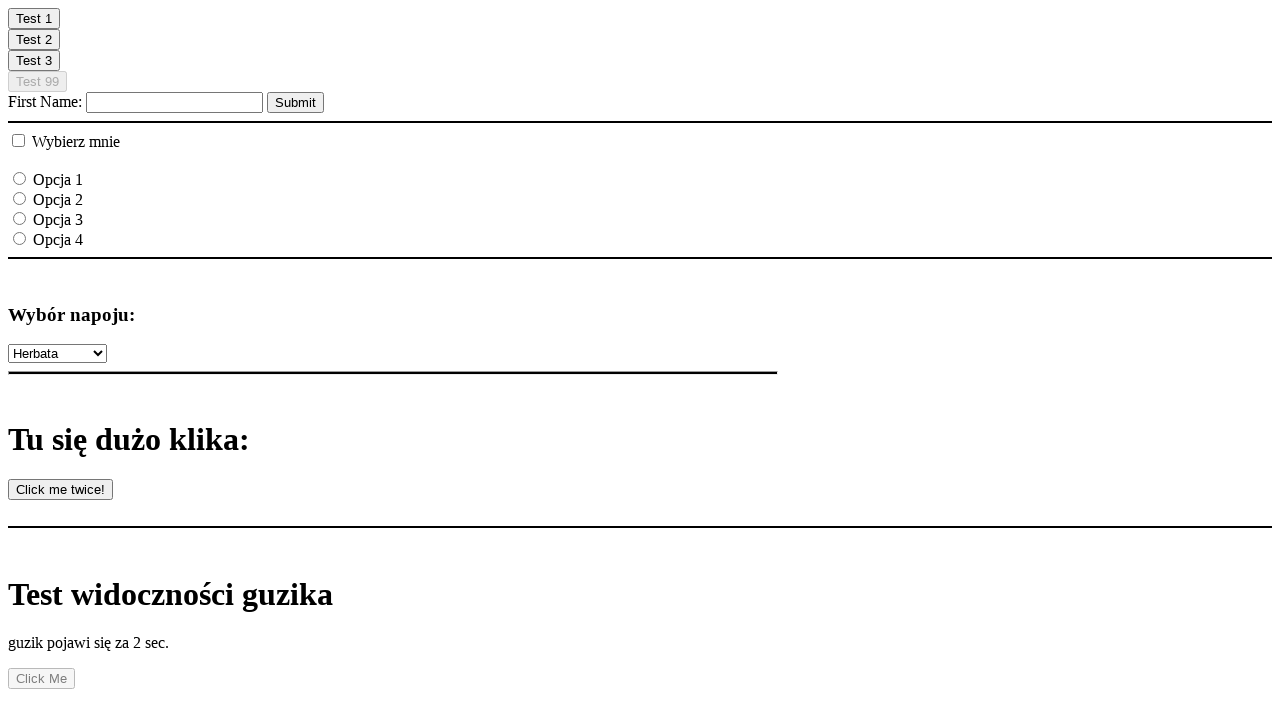